Tests JavaScript-based scrolling functionality and navigation by scrolling down the page and clicking on the "Legal" link, then verifying the Legal Statement page is displayed.

Starting URL: https://demo.mahara.org

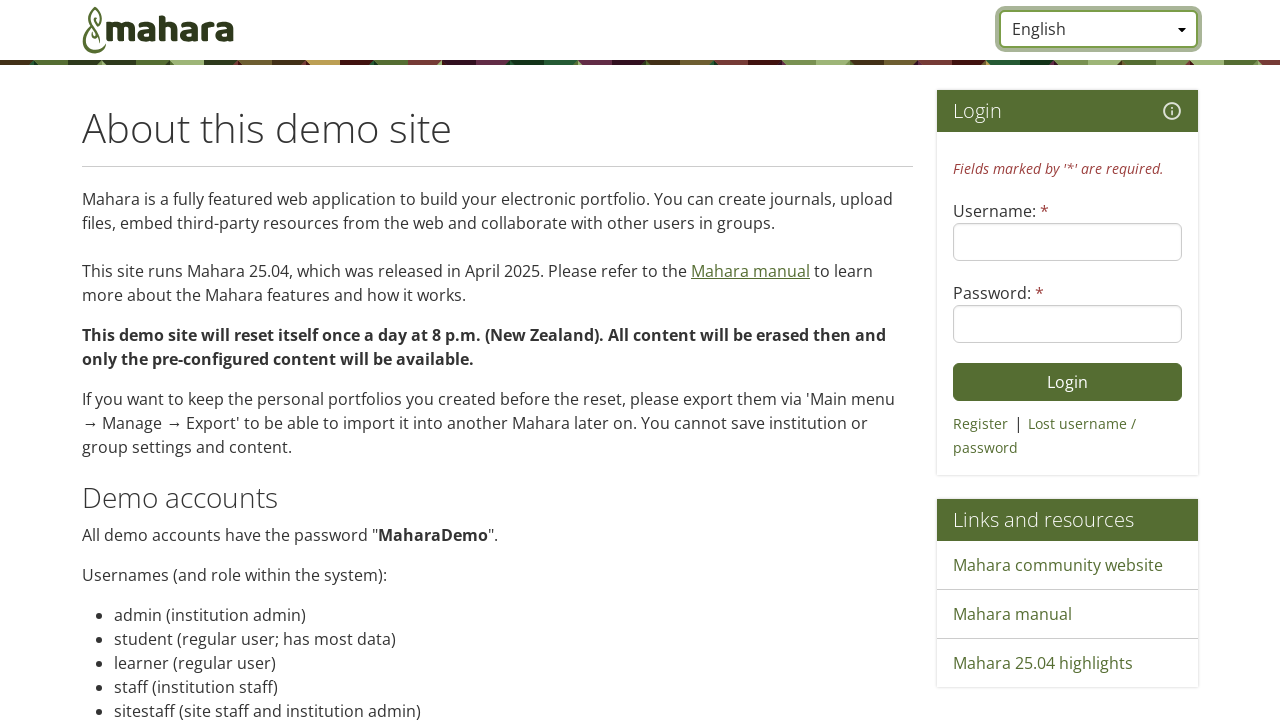

Scrolled down the page by 300 pixels using JavaScript
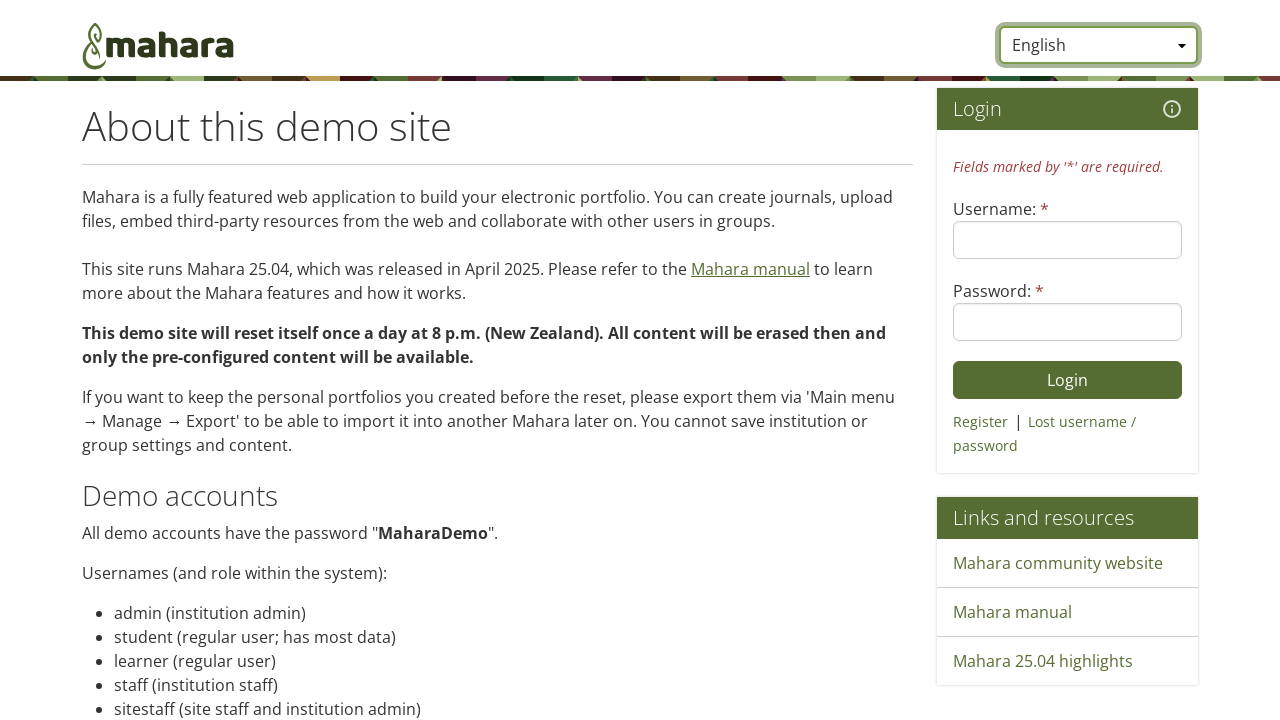

Scrolled down the page by an additional 700 pixels using JavaScript
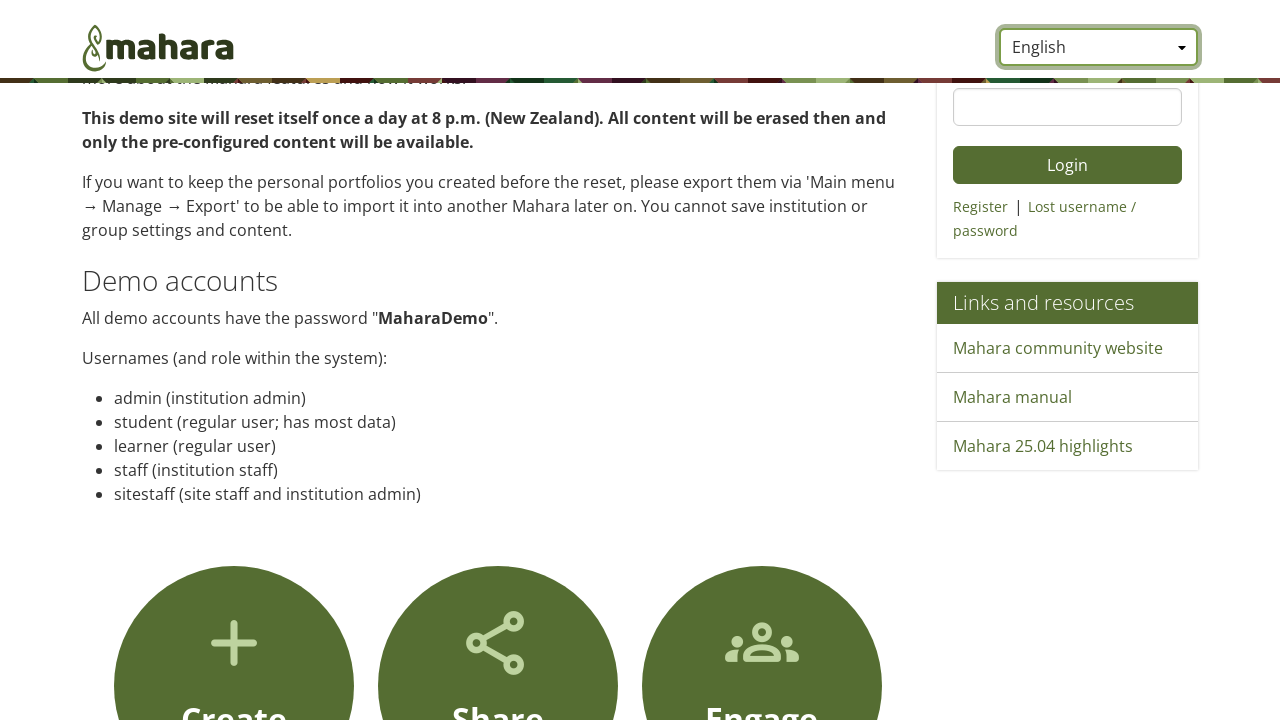

Clicked on the 'Legal' link at (251, 672) on a:text('Legal')
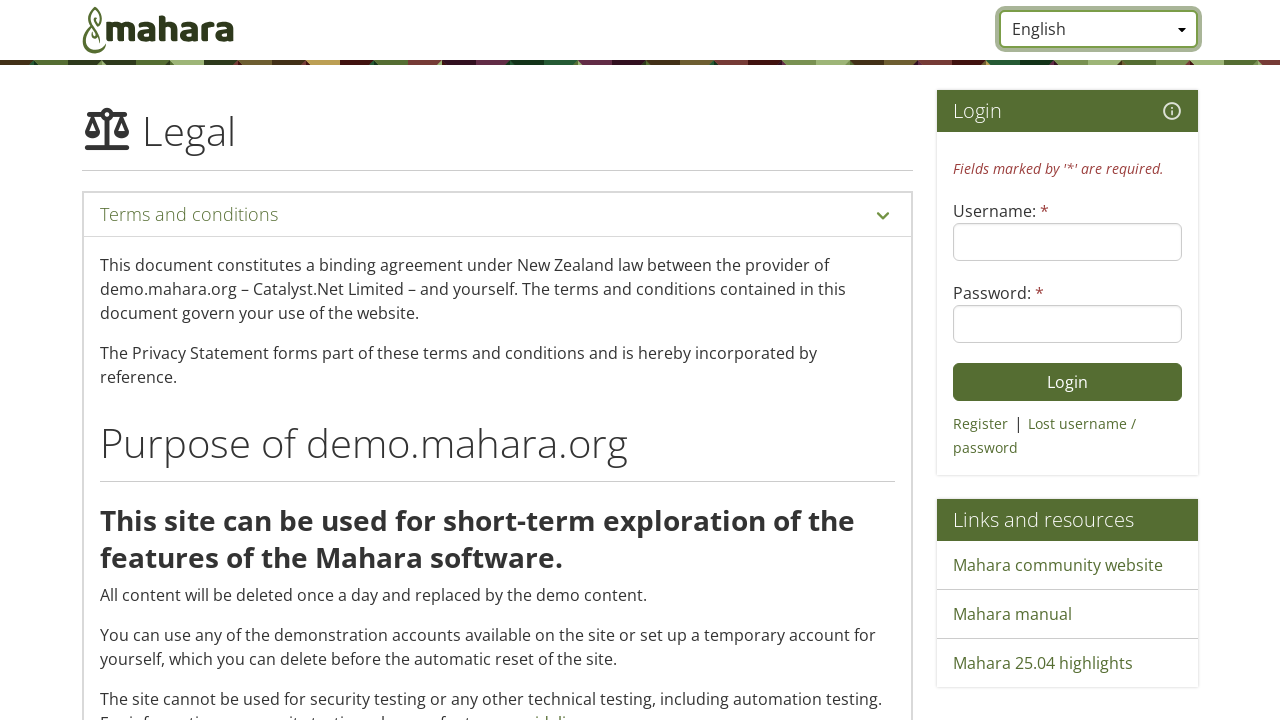

Legal Statement page loaded and section heading is visible
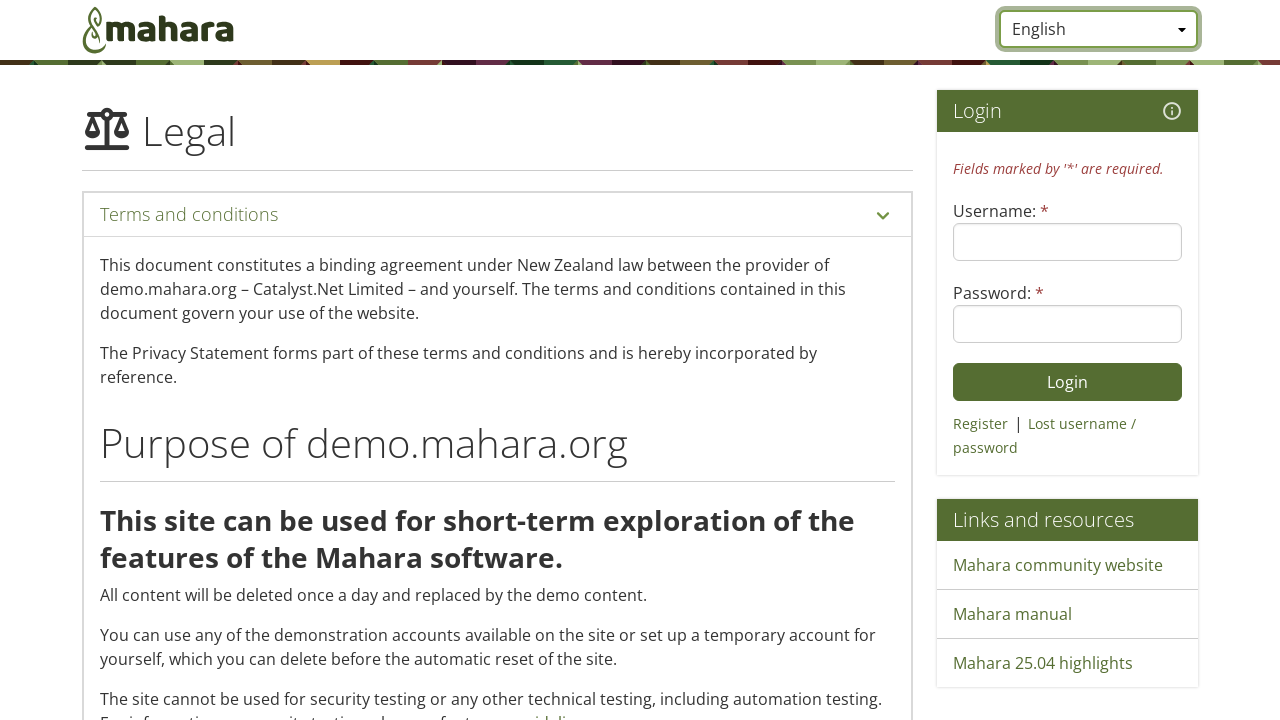

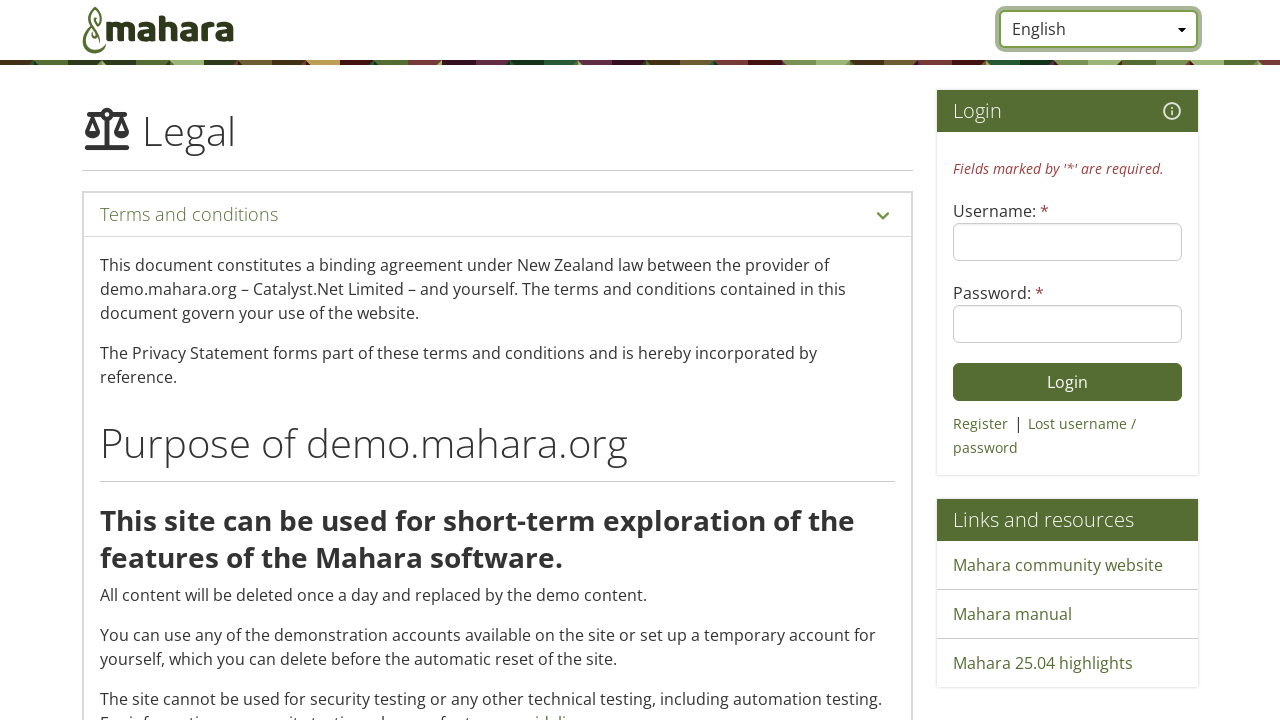